Navigates to a form page and scrolls to the bottom of the page

Starting URL: https://demoqa.com/text-box

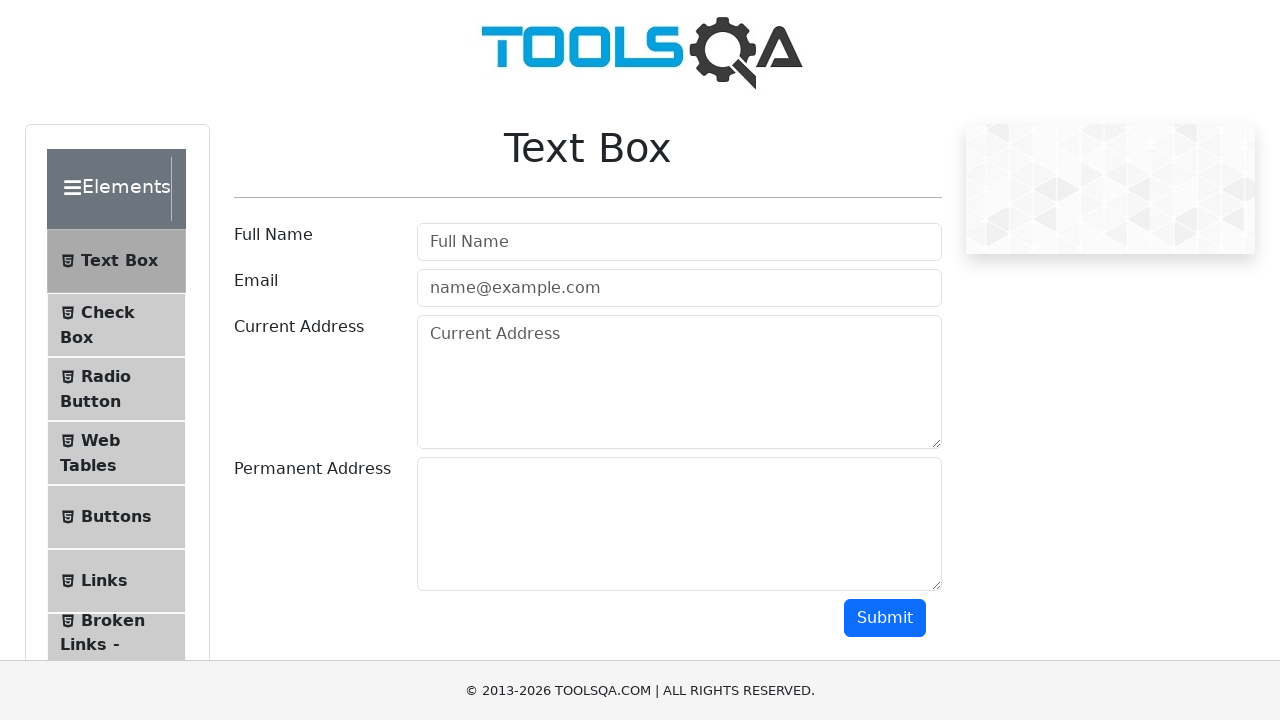

Navigated to DemoQA text-box form page
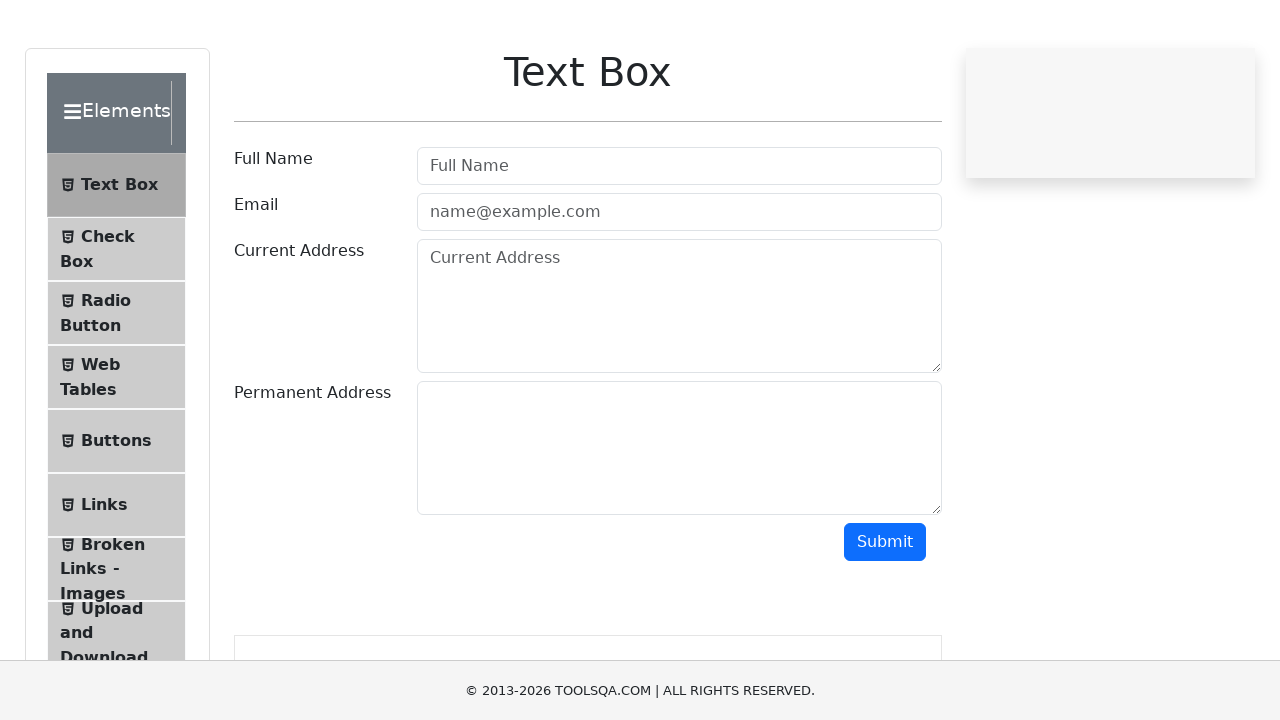

Scrolled to the end of the page
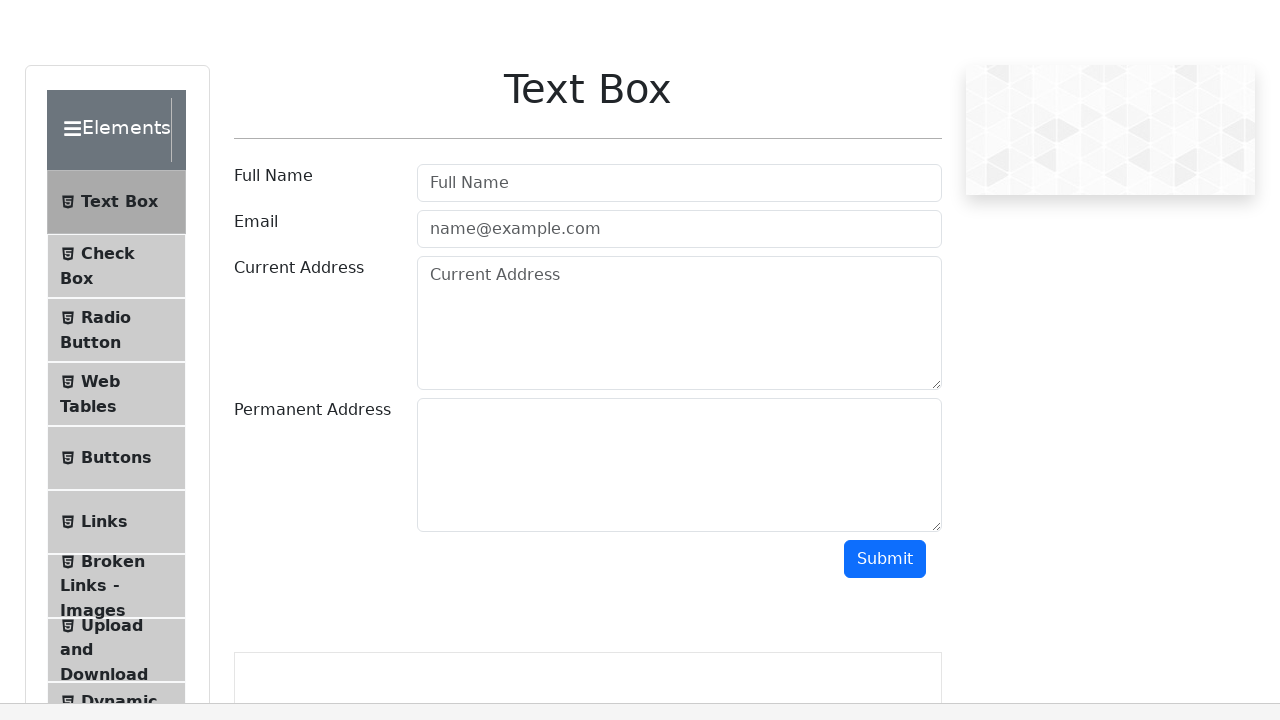

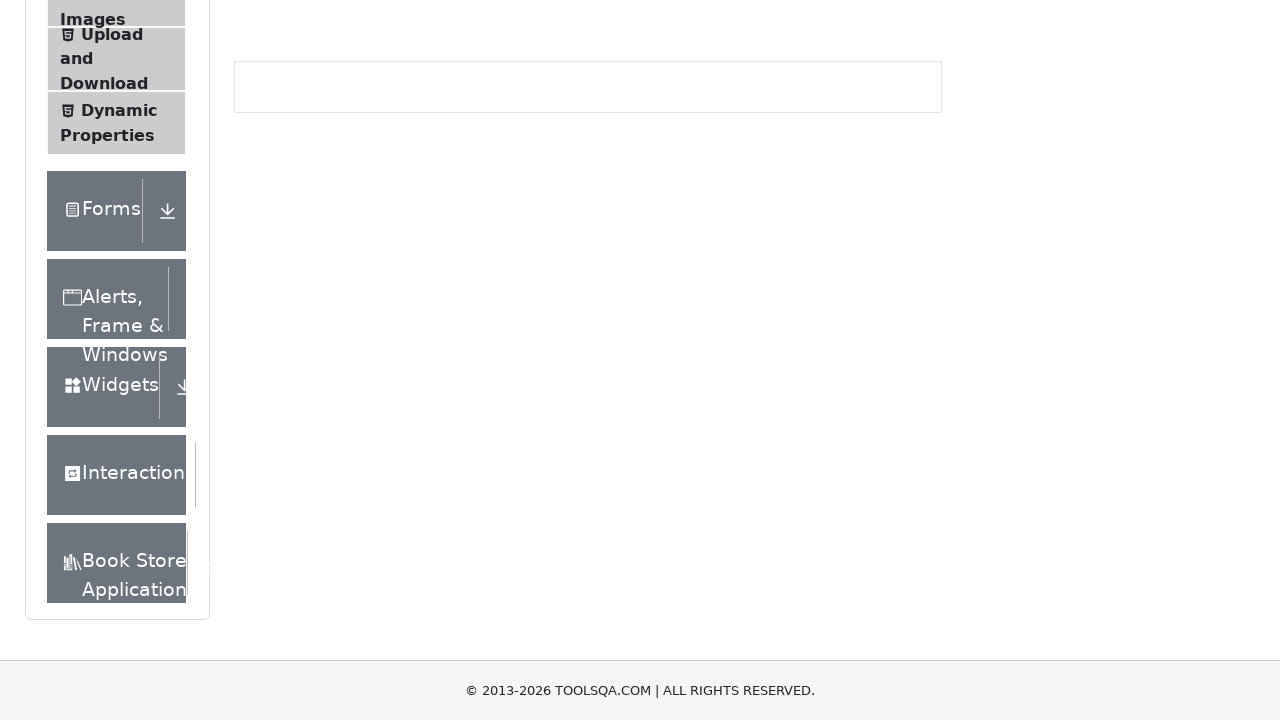